Tests that todo data persists after page reload

Starting URL: https://demo.playwright.dev/todomvc

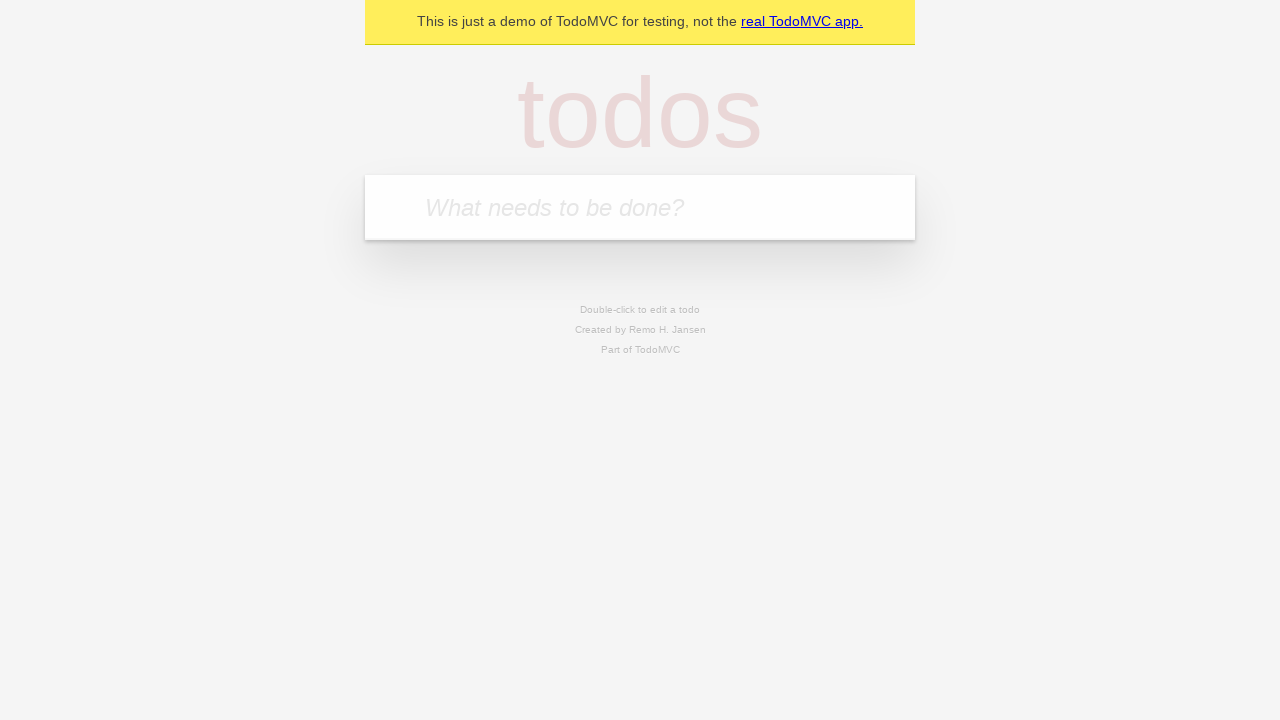

Located the 'What needs to be done?' input field
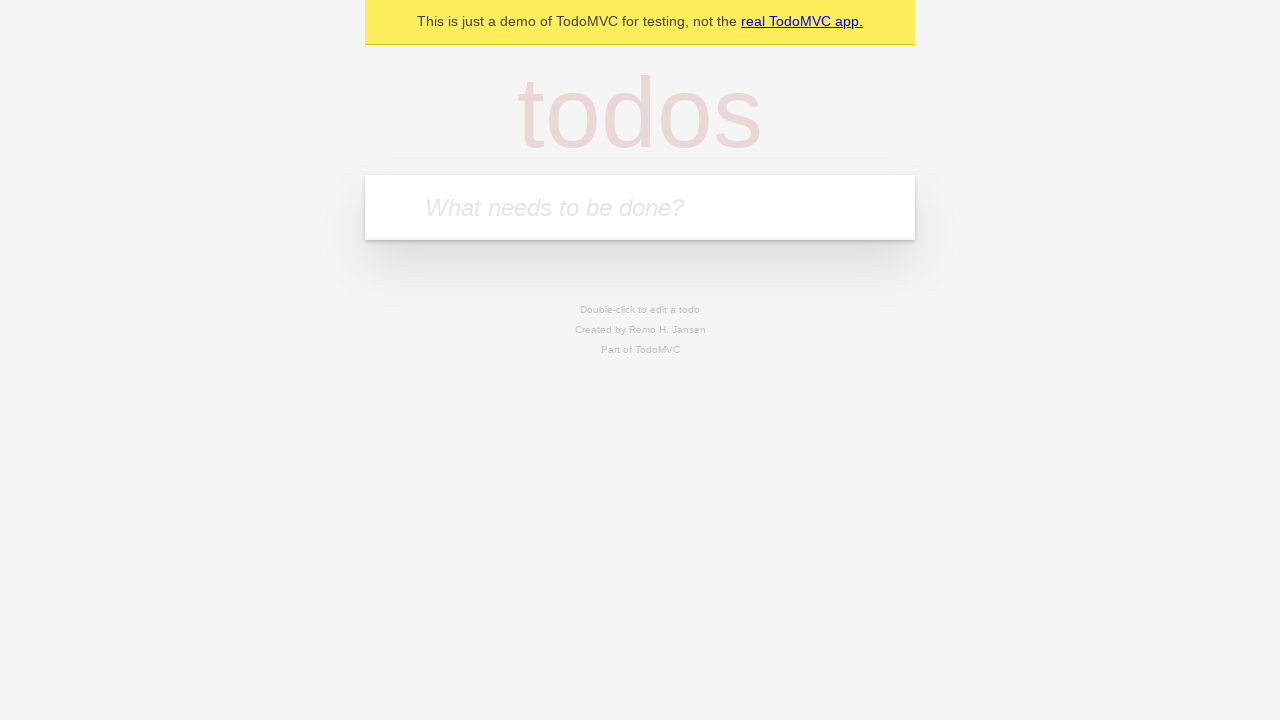

Filled first todo item with 'buy some cheese' on internal:attr=[placeholder="What needs to be done?"i]
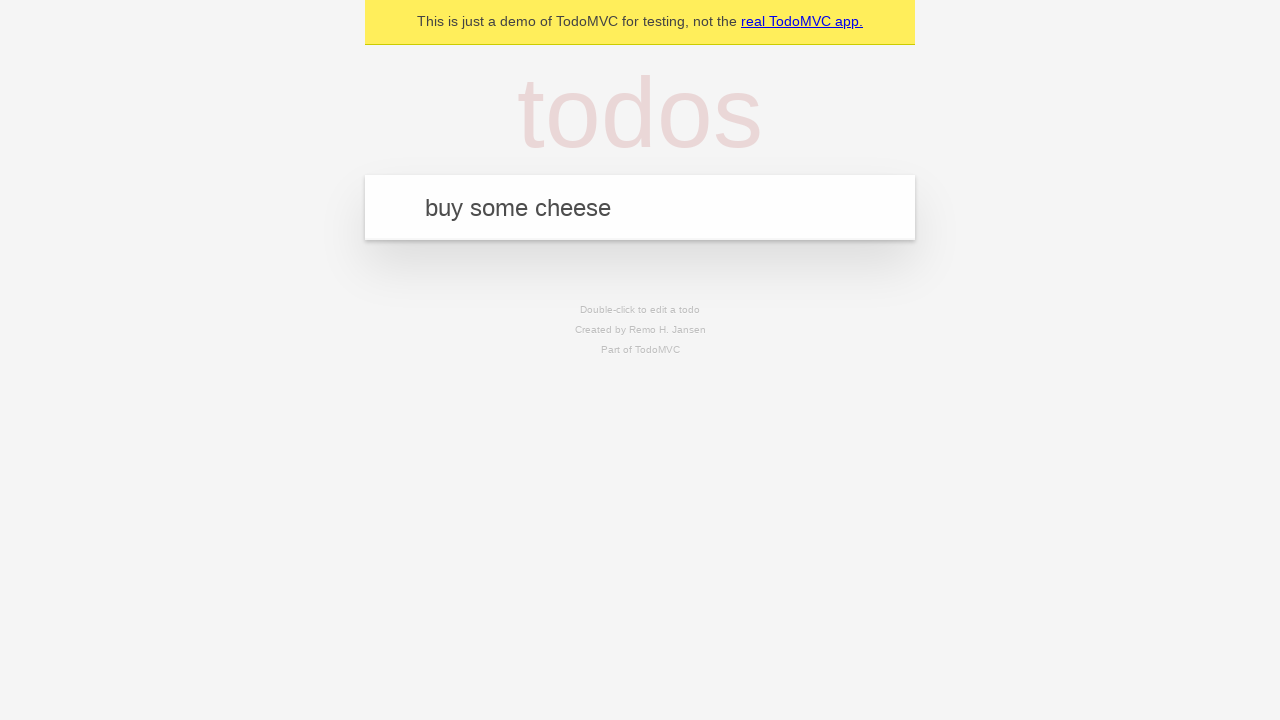

Pressed Enter to create first todo on internal:attr=[placeholder="What needs to be done?"i]
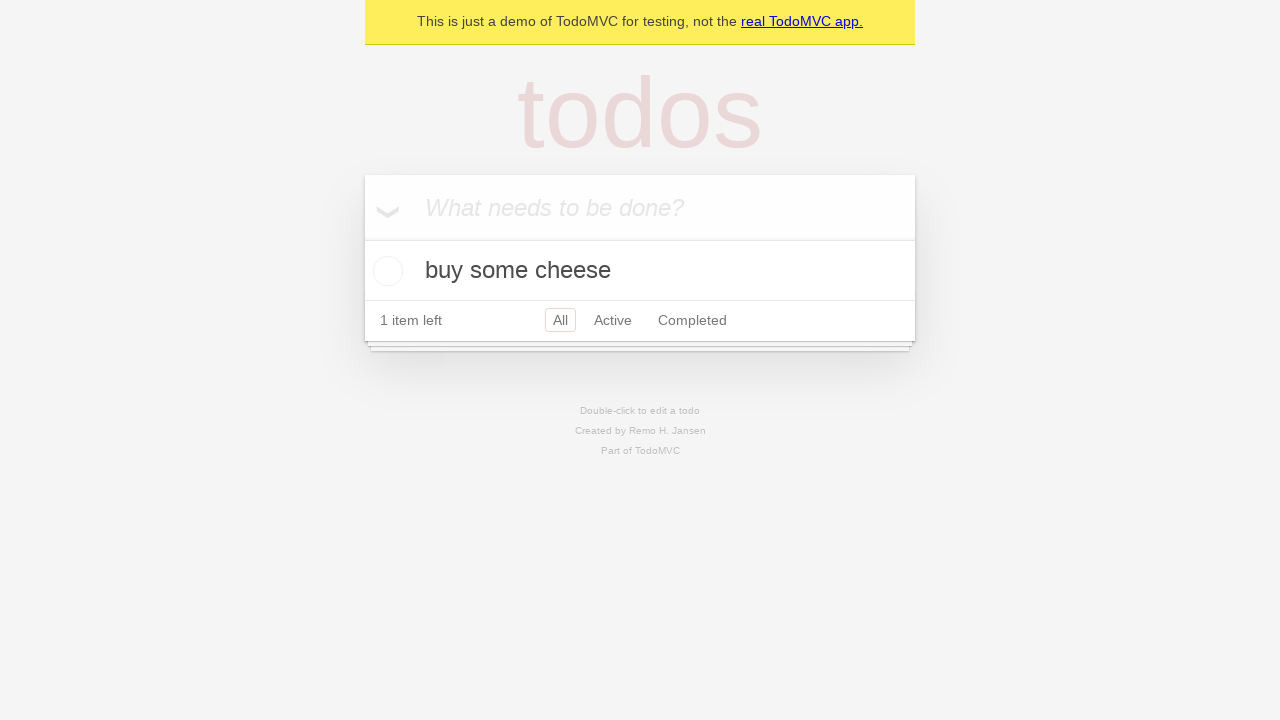

Filled second todo item with 'feed the cat' on internal:attr=[placeholder="What needs to be done?"i]
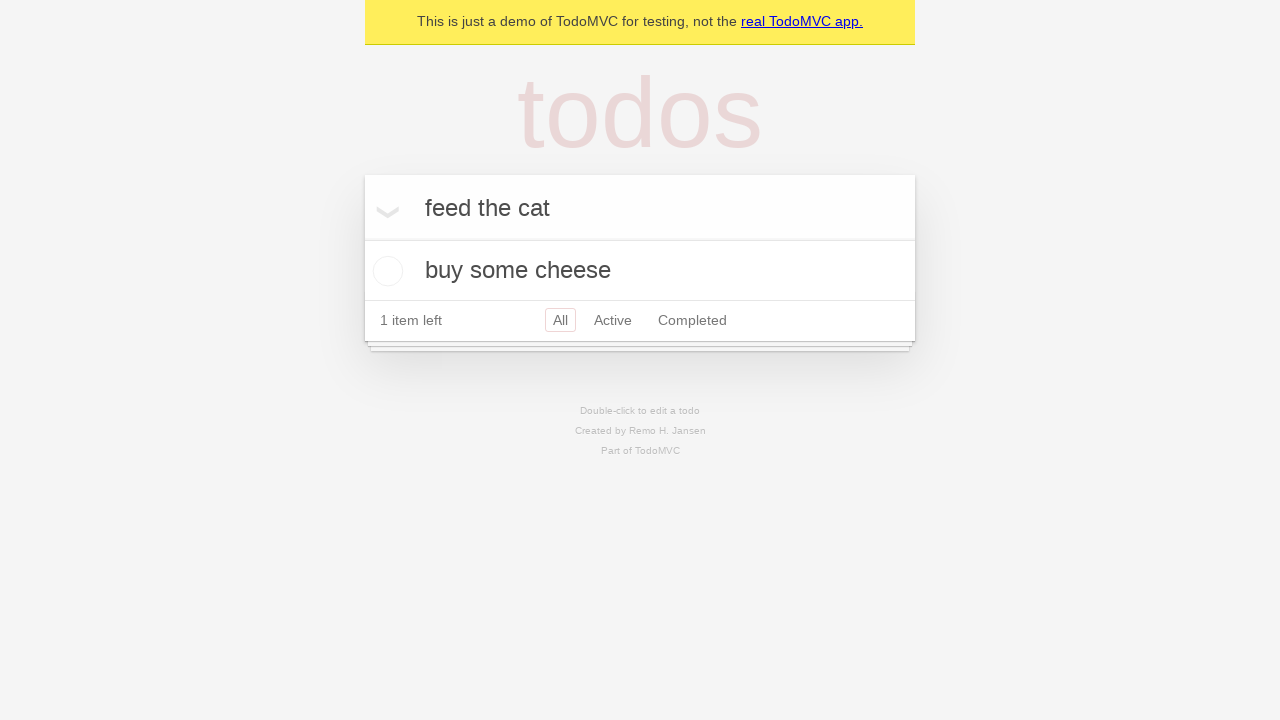

Pressed Enter to create second todo on internal:attr=[placeholder="What needs to be done?"i]
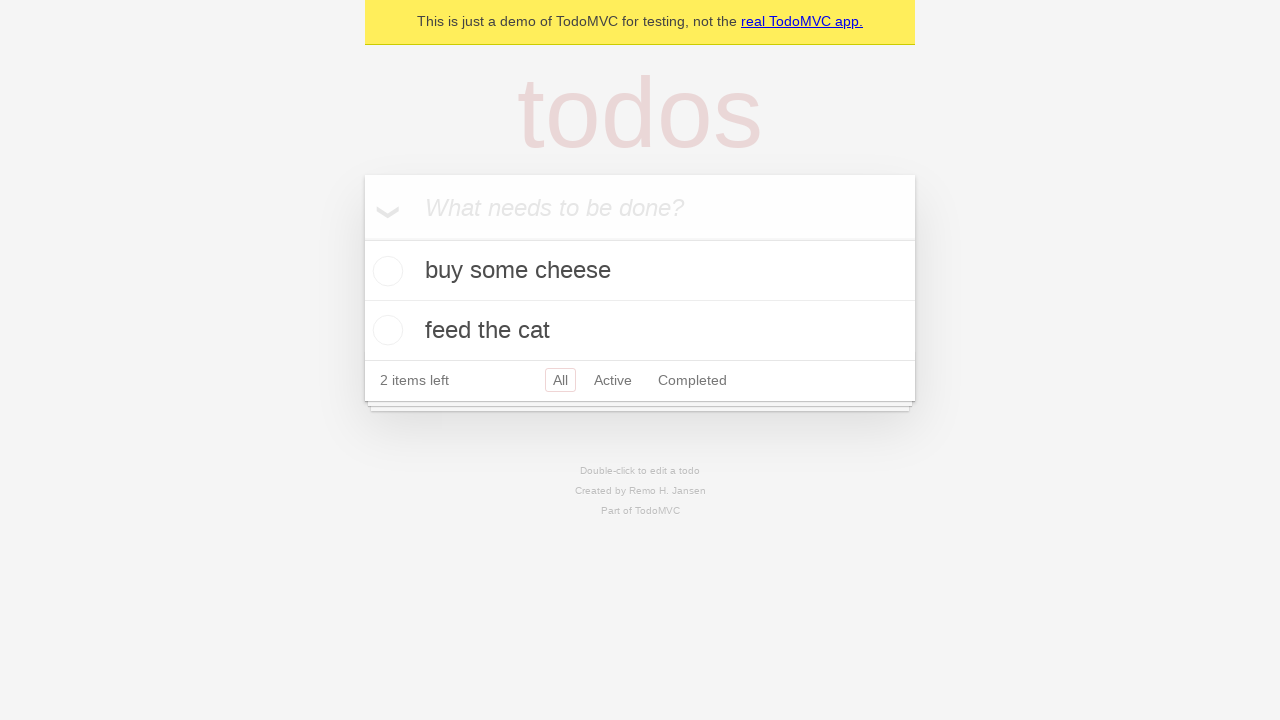

Located all todo items
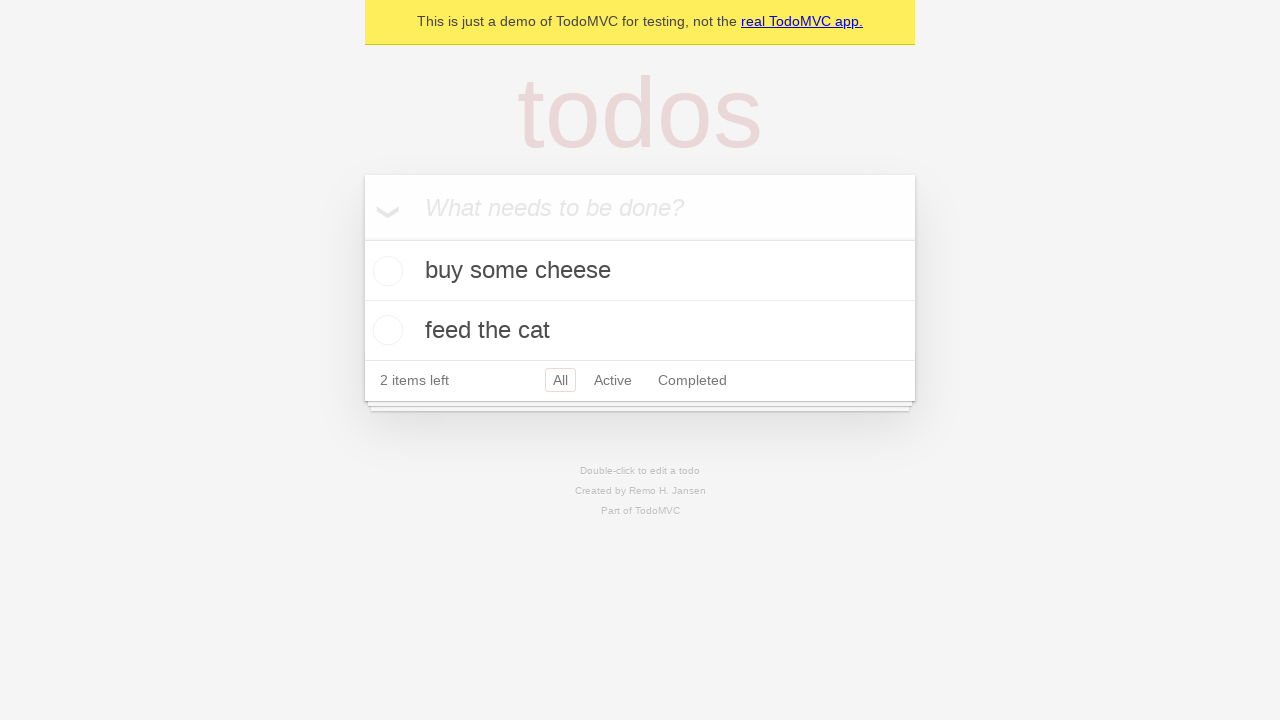

Located checkbox for first todo item
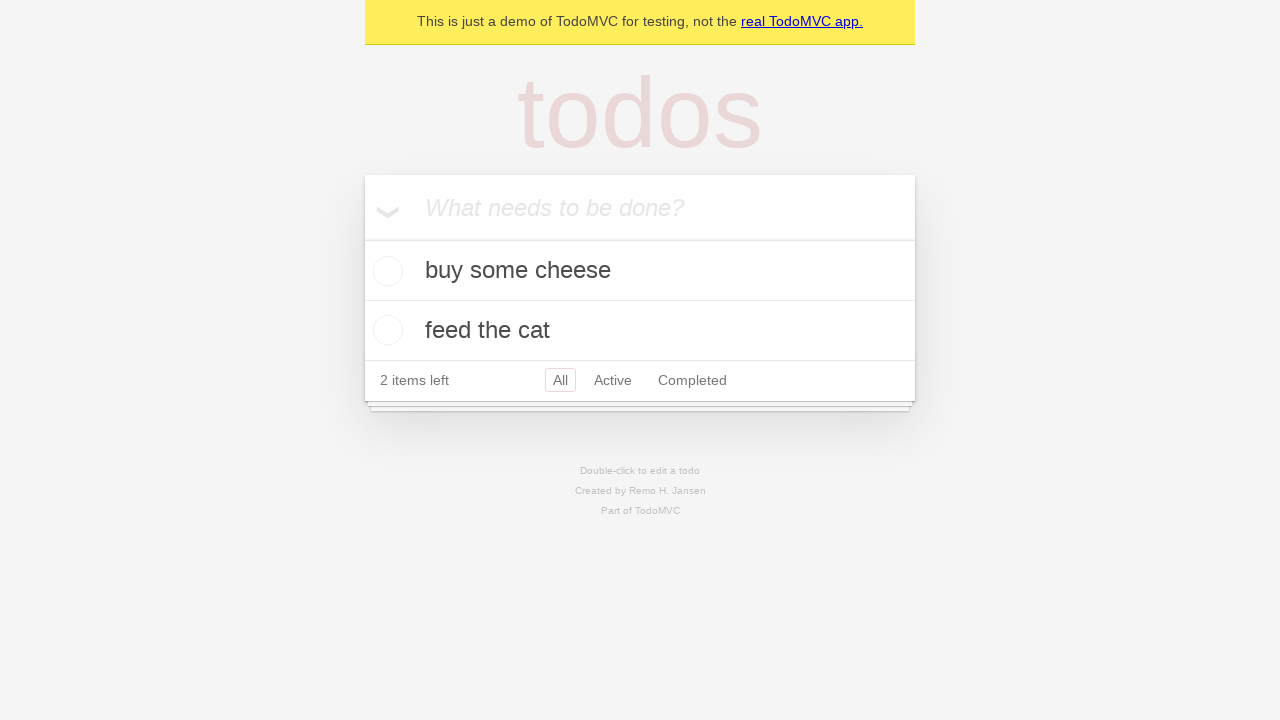

Checked the first todo item at (385, 271) on internal:testid=[data-testid="todo-item"s] >> nth=0 >> internal:role=checkbox
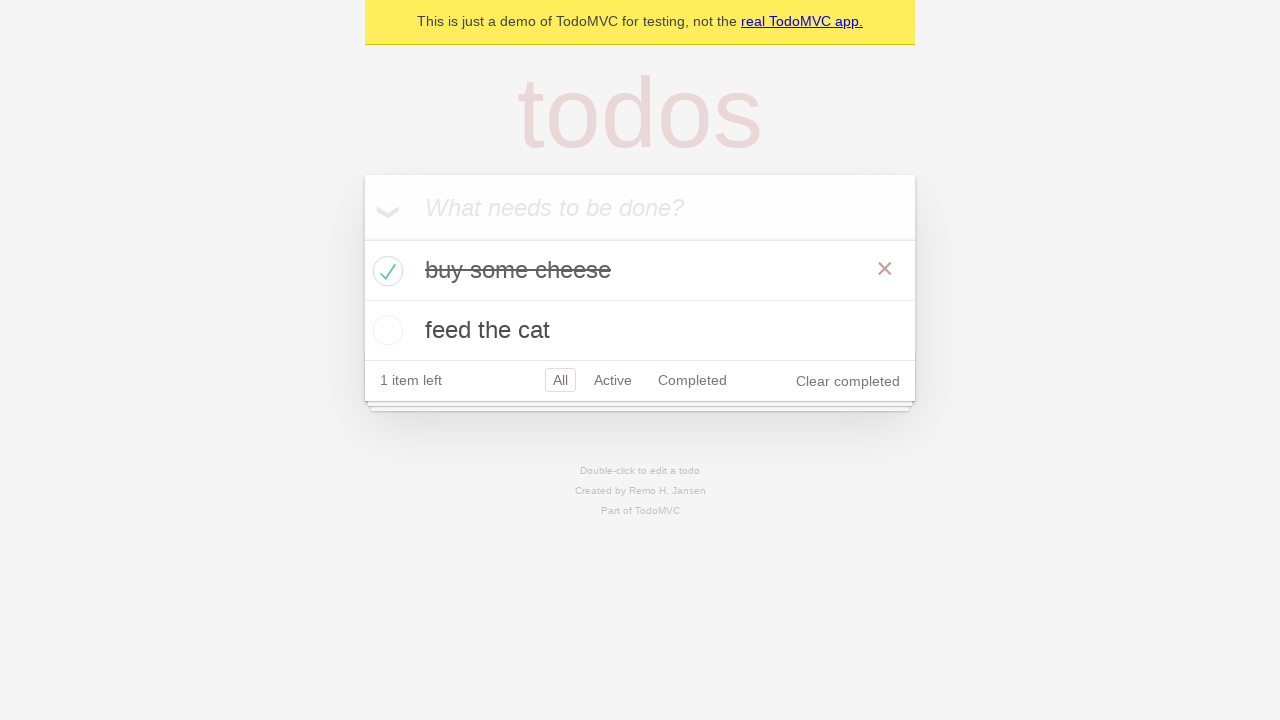

Reloaded the page
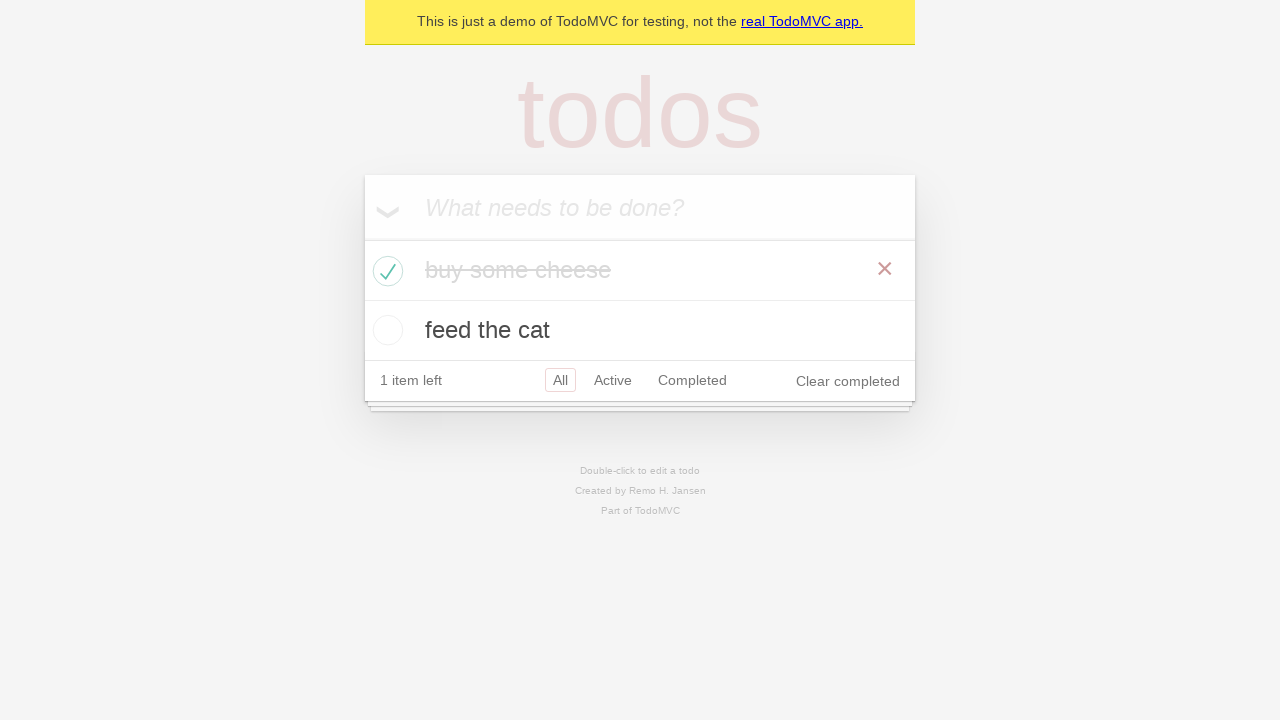

Verified that todo items persisted after page reload
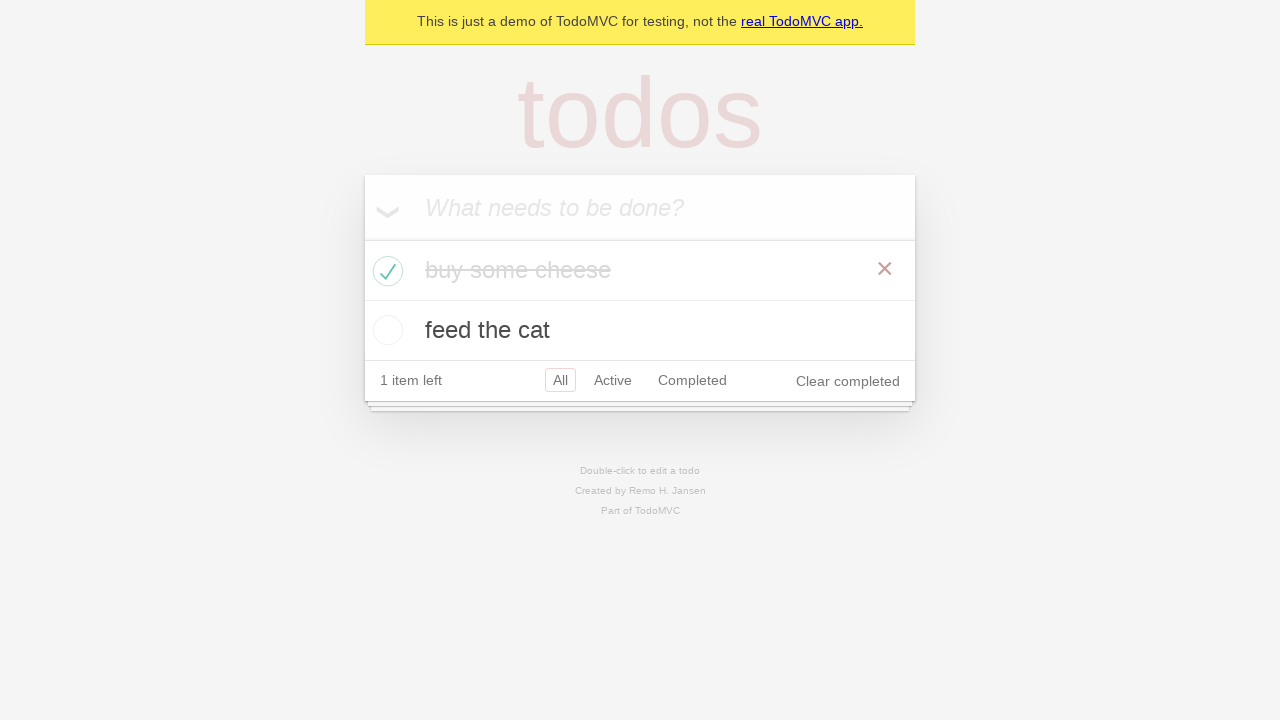

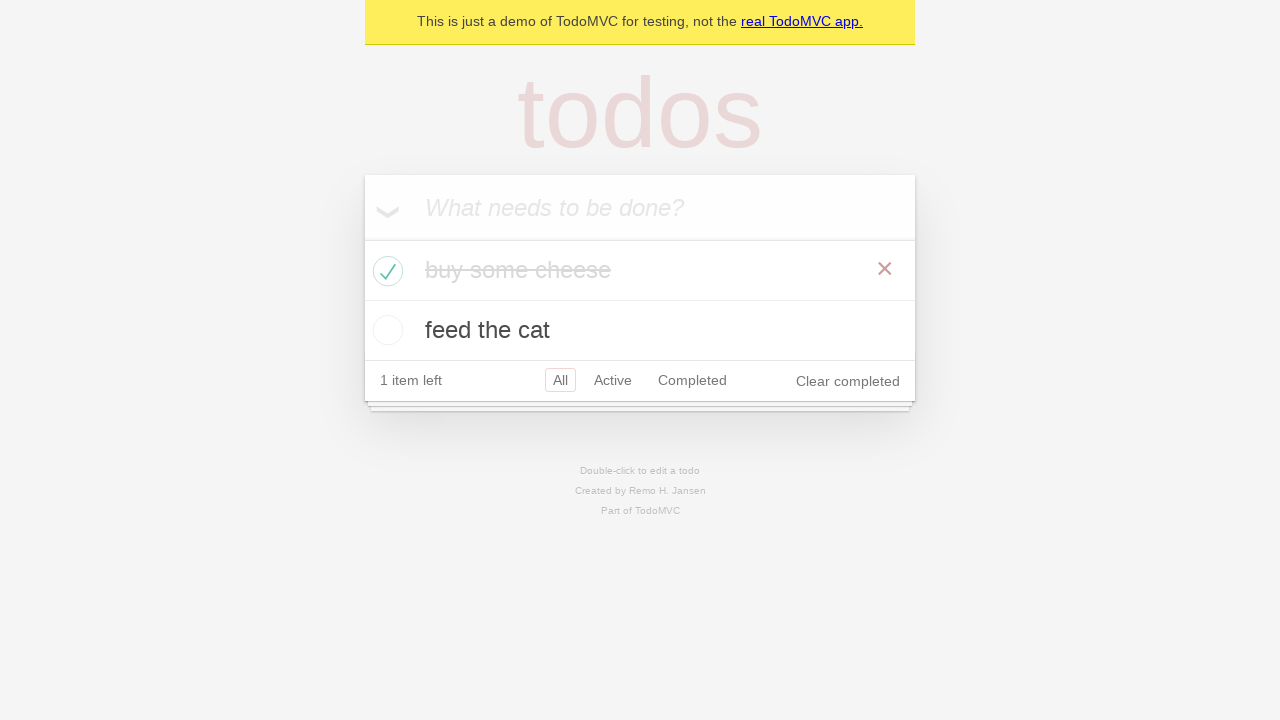